Tests frame navigation by clicking on Frames link, then Nested Frames, counting the number of frames on the page, and then performs scroll operations using JavaScript and keyboard actions.

Starting URL: https://the-internet.herokuapp.com/

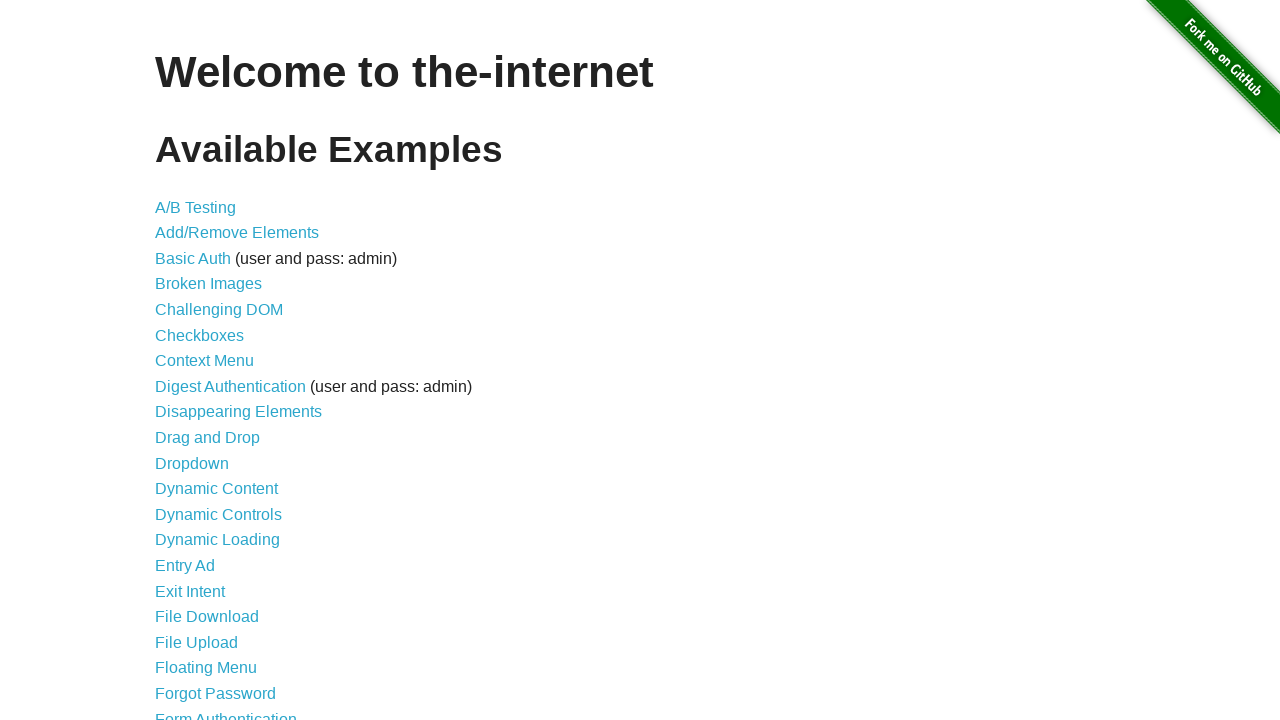

Clicked on Frames link at (182, 361) on text=Frames
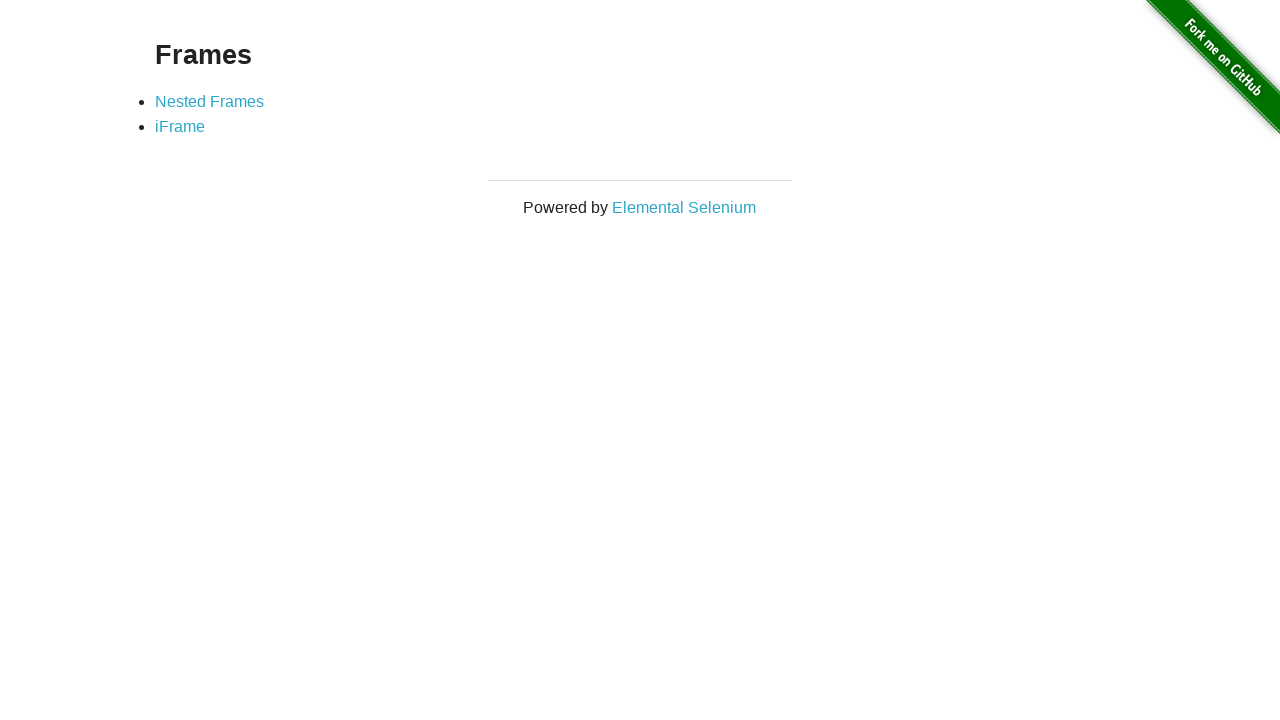

Page loaded with domcontentloaded state
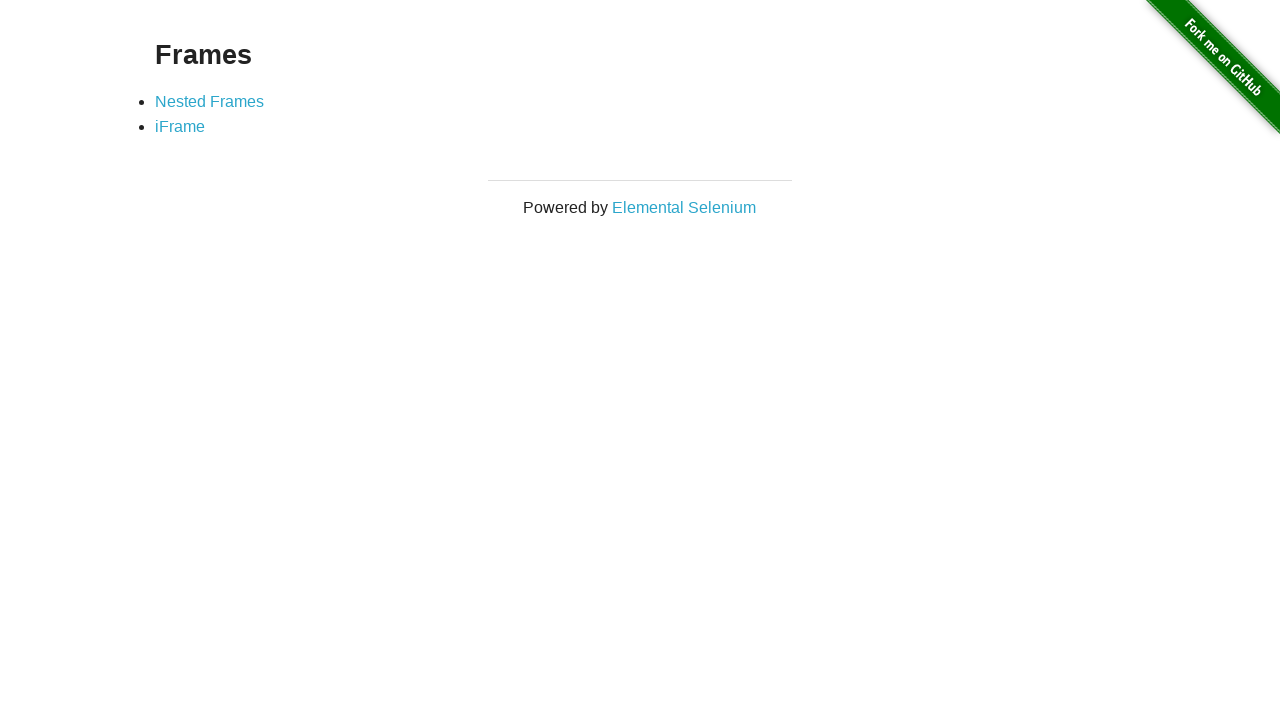

Clicked on Nested Frames link at (210, 101) on text=Nested Frames
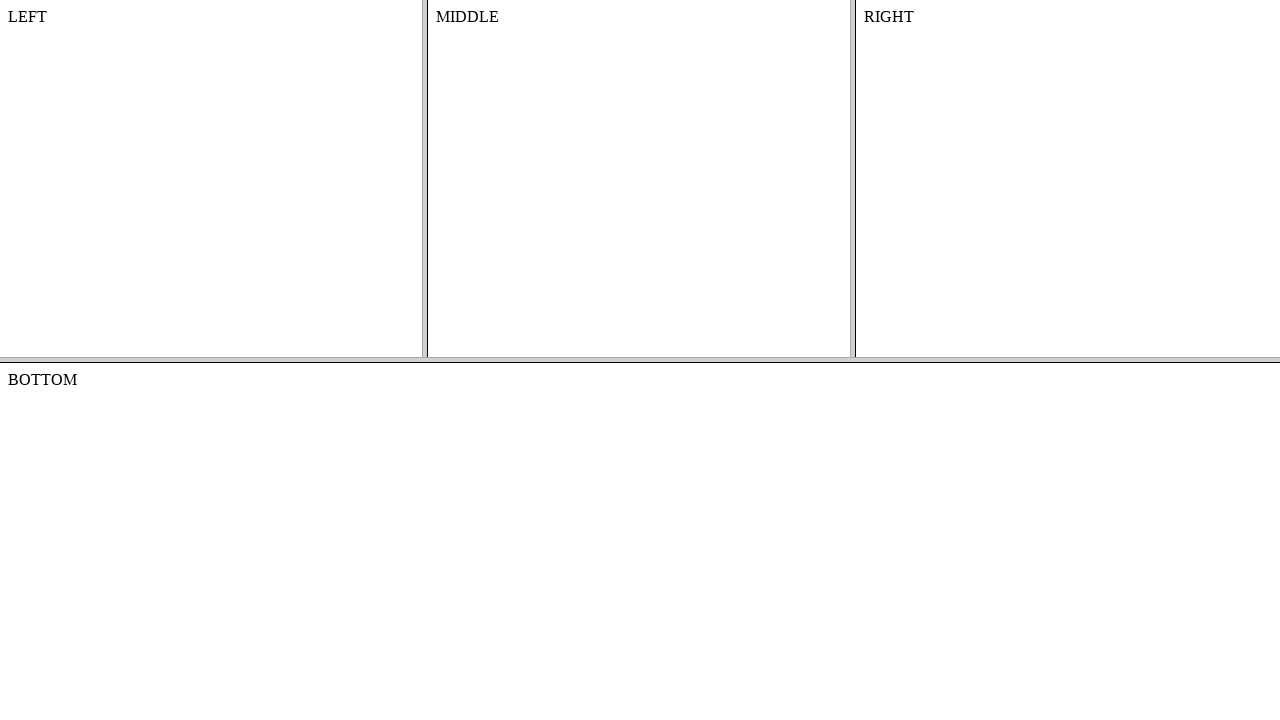

Nested Frames page loaded with domcontentloaded state
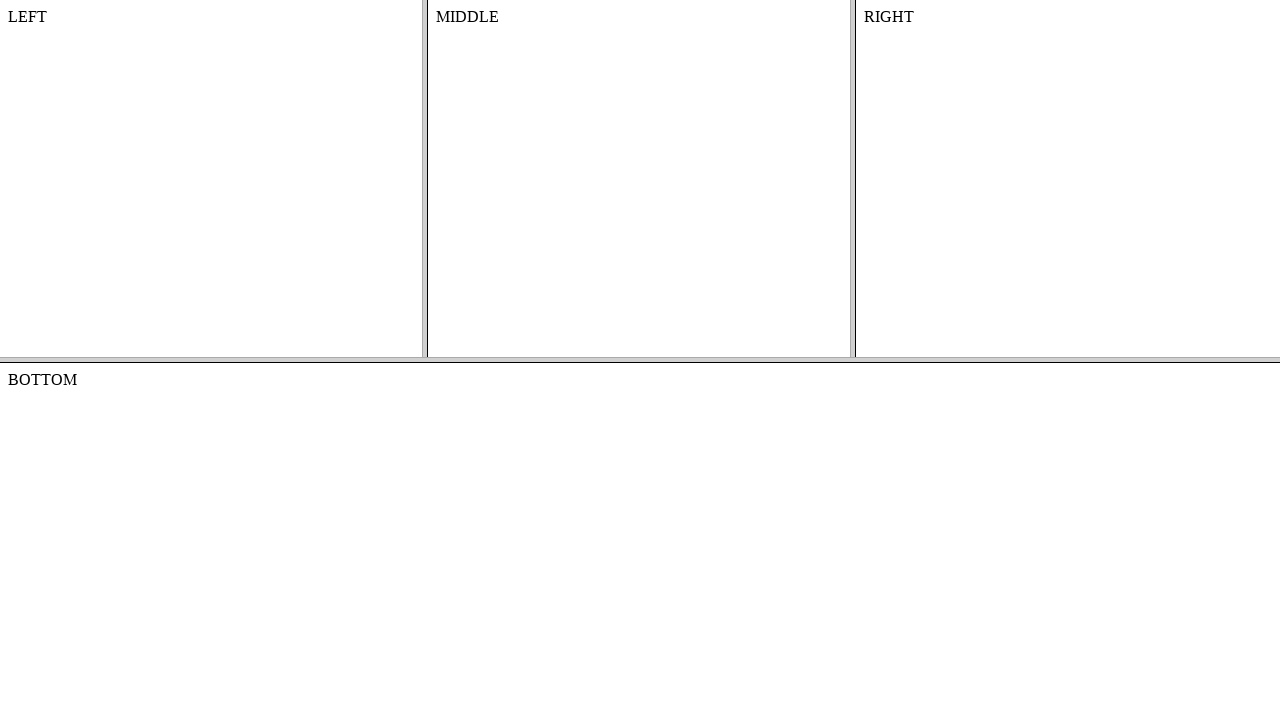

Counted total frames: 6
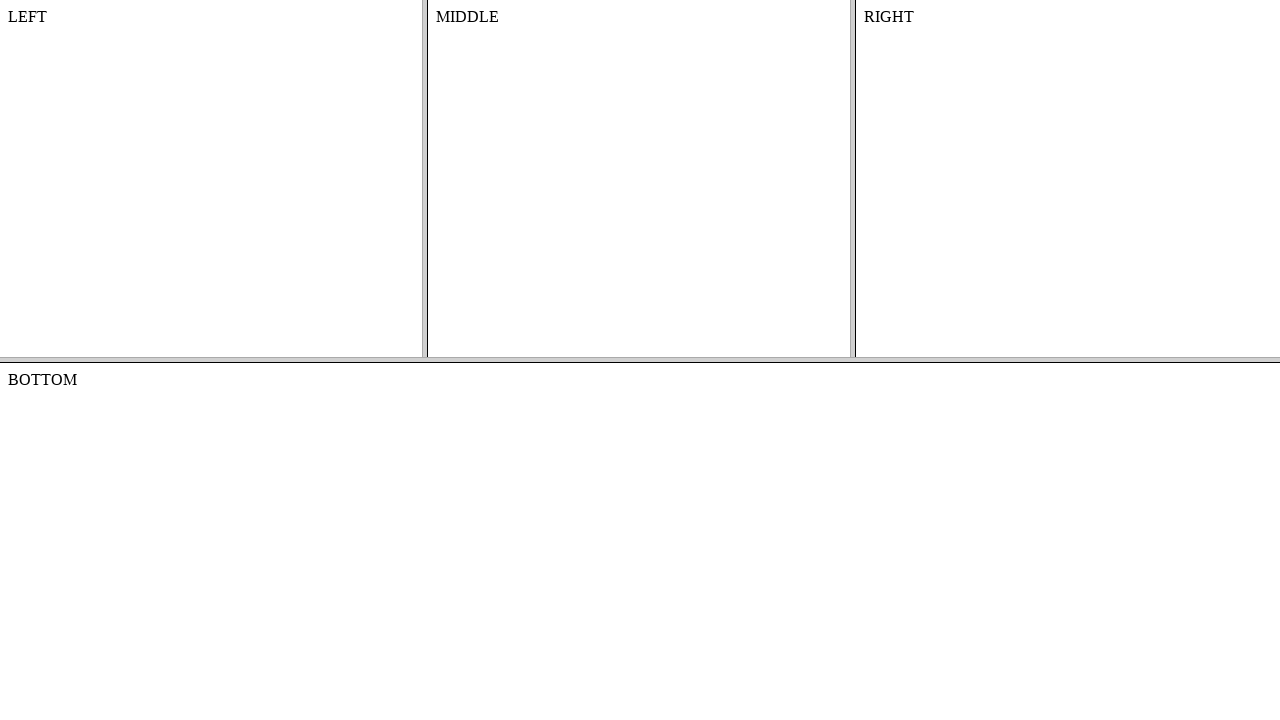

Counted nested frames in each frame
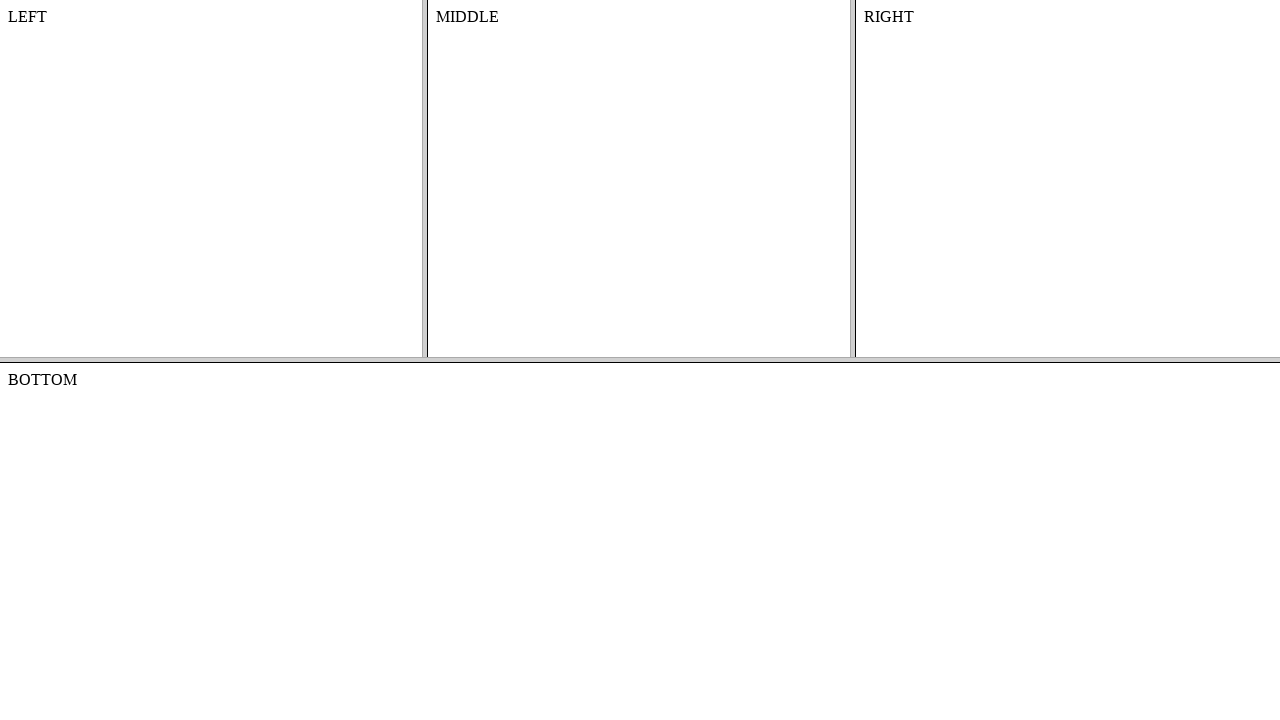

Scrolled down 1000 pixels using JavaScript
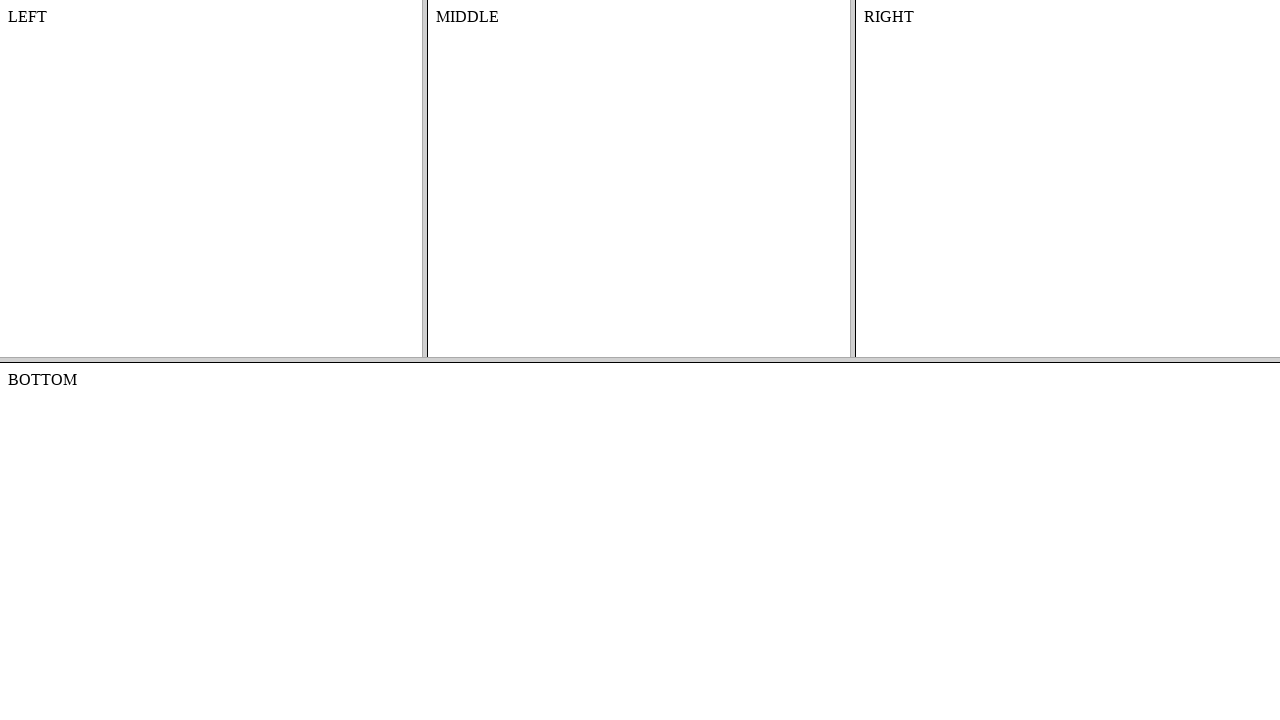

Scrolled right 1000 pixels using JavaScript
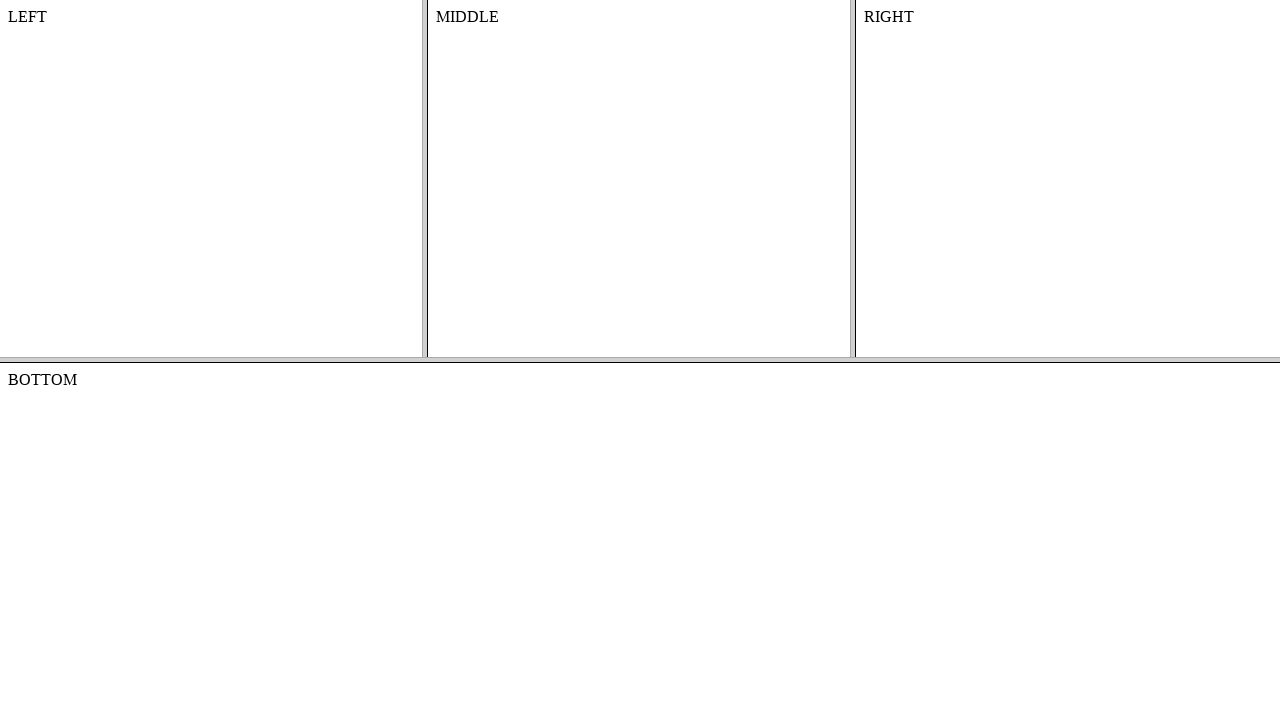

Pressed PageDown key to scroll
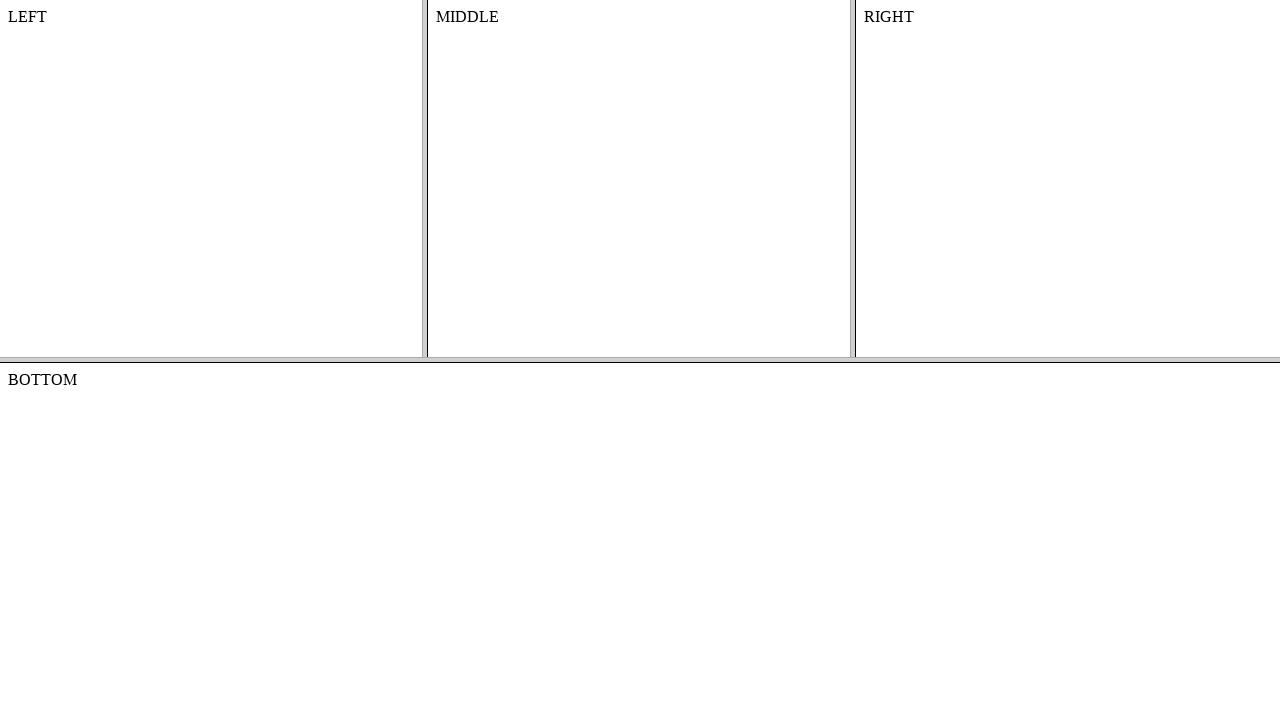

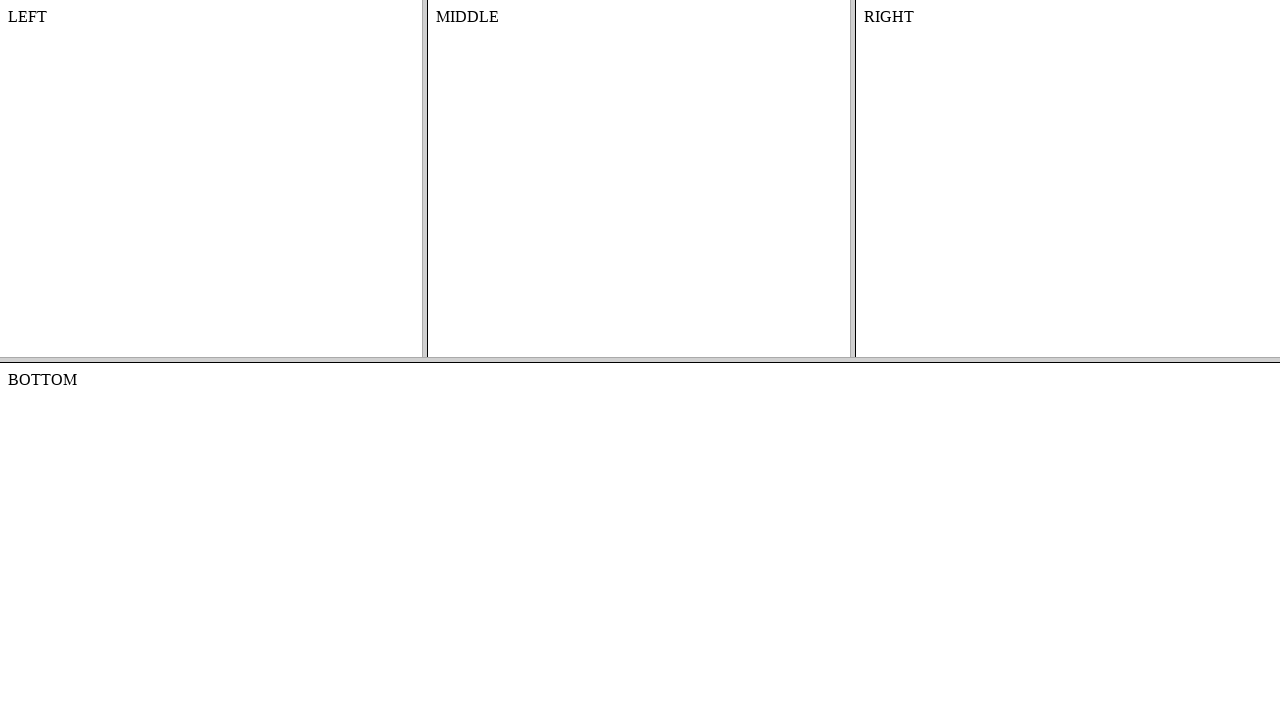